Tests various UI controls including dropdown selection, radio buttons, and checkboxes on a practice page

Starting URL: https://rahulshettyacademy.com/loginpagePractise/

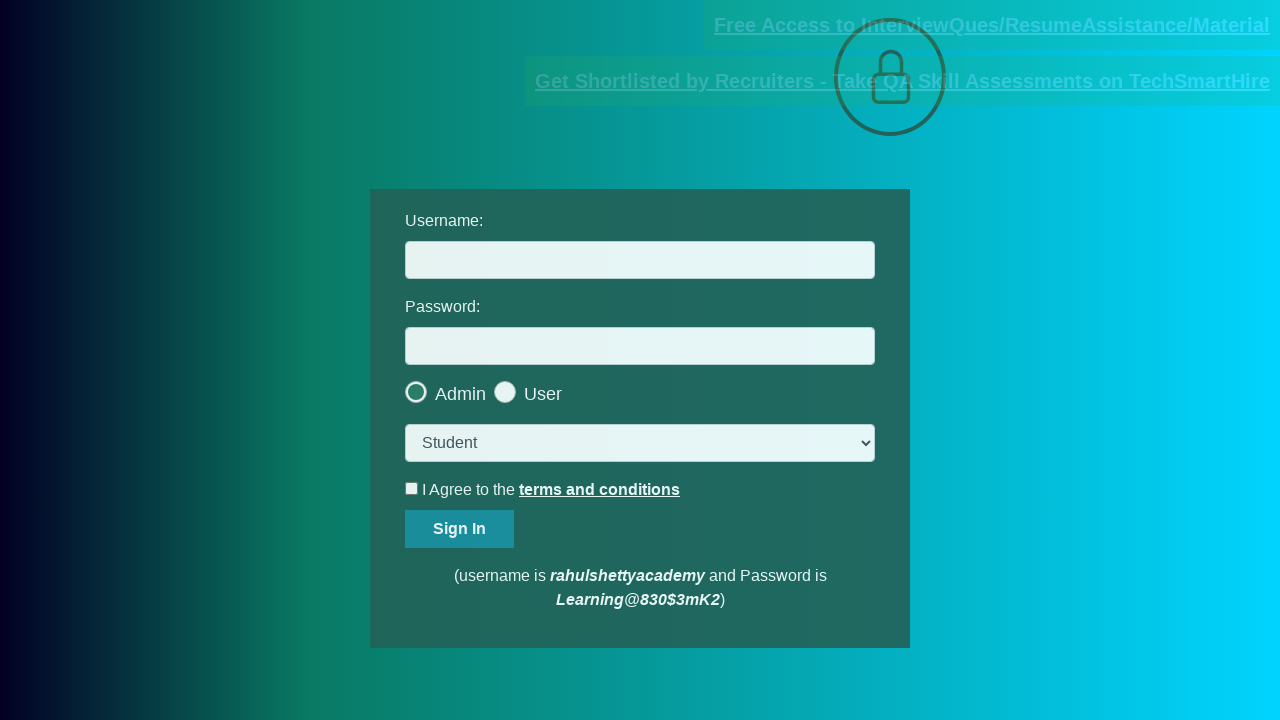

Selected 'consult' option from dropdown on select.form-control
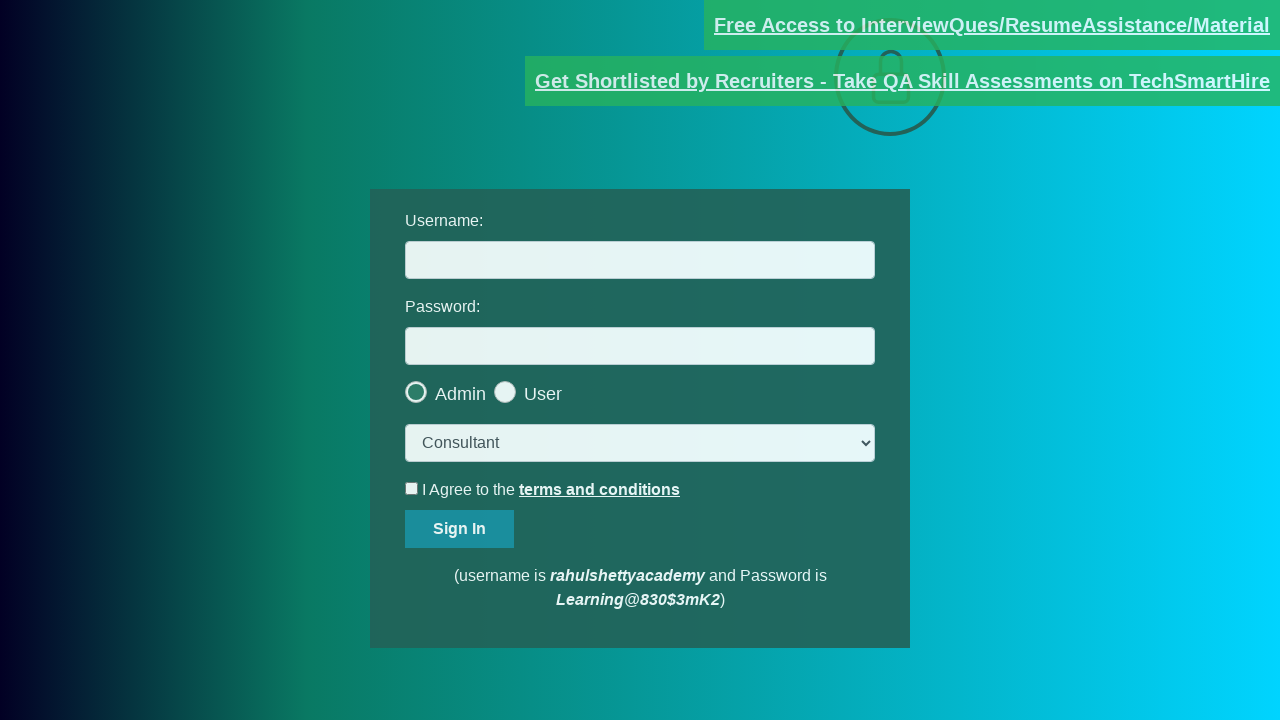

Clicked last radio button at (543, 394) on .radiotextsty >> nth=-1
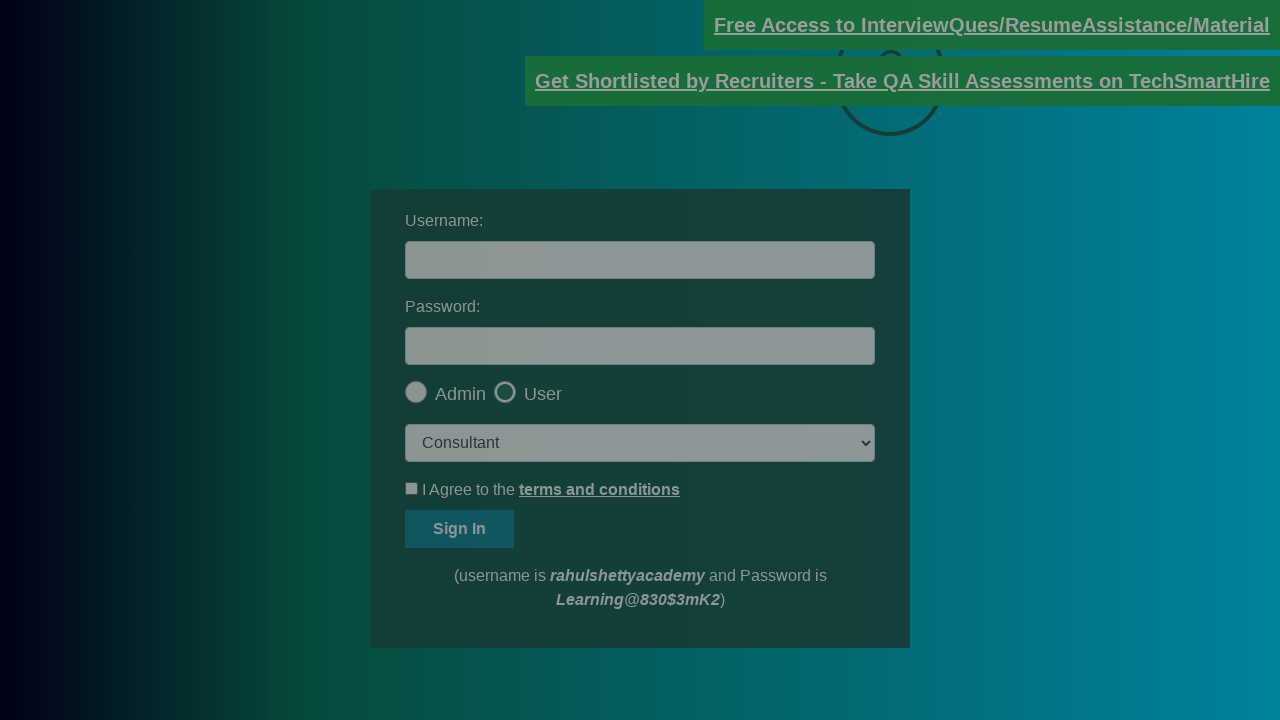

Clicked okay button on popup at (698, 144) on #okayBtn
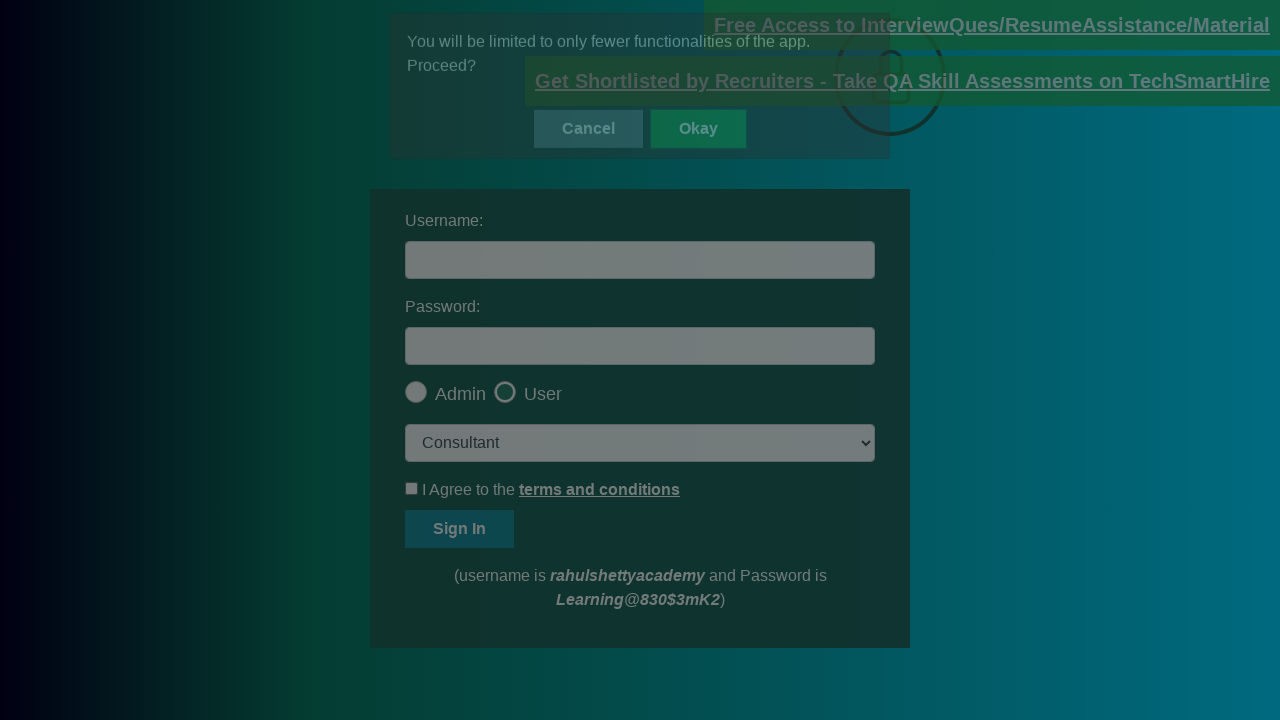

Verified last radio button is checked
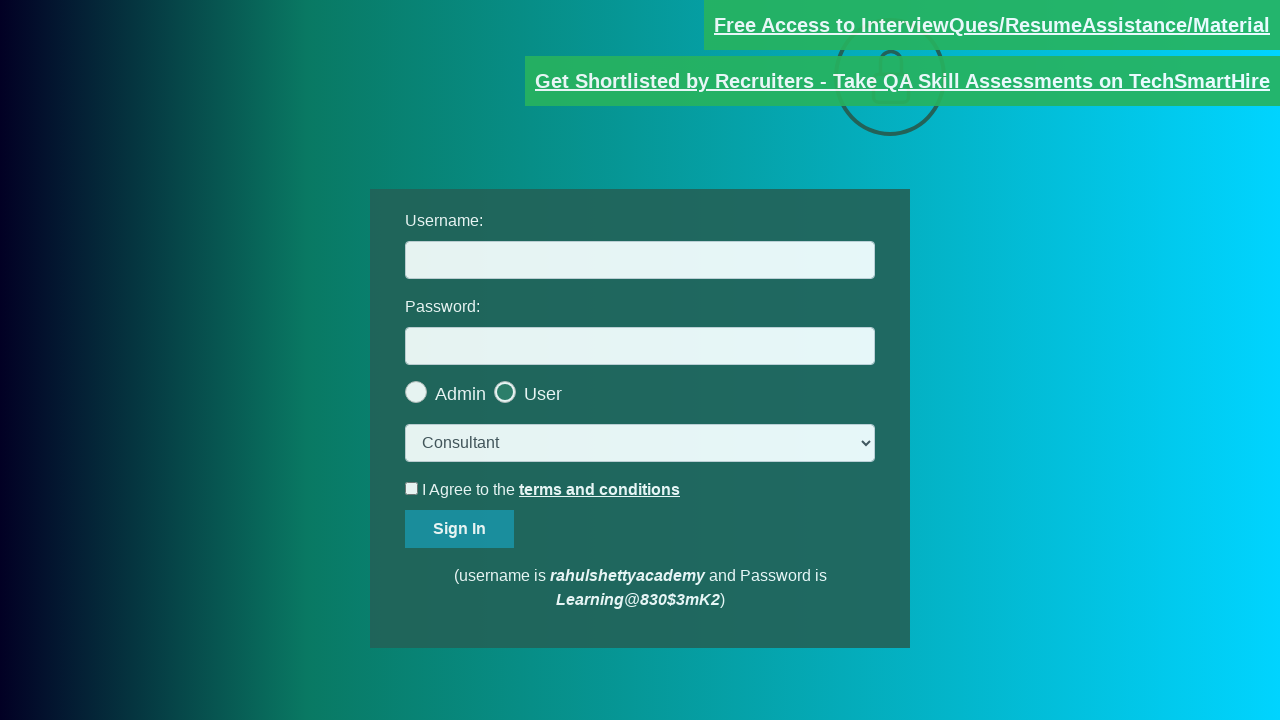

Clicked terms checkbox at (412, 488) on #terms
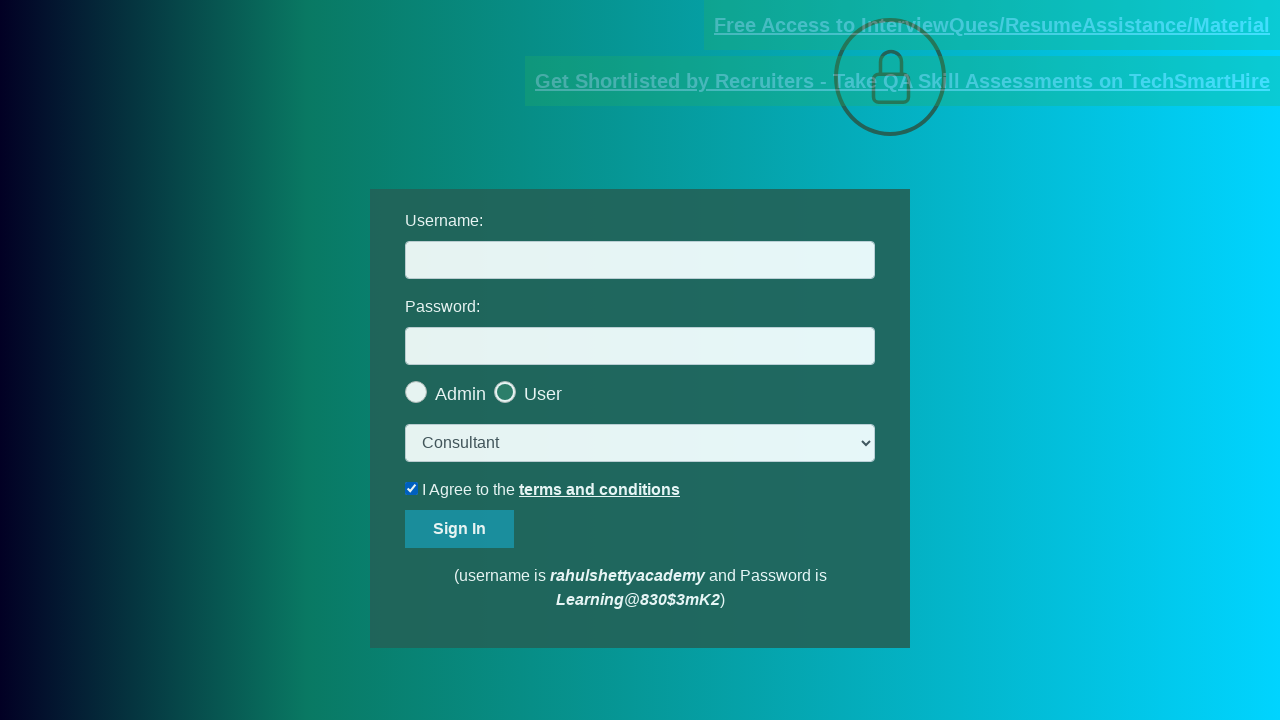

Verified terms checkbox is checked
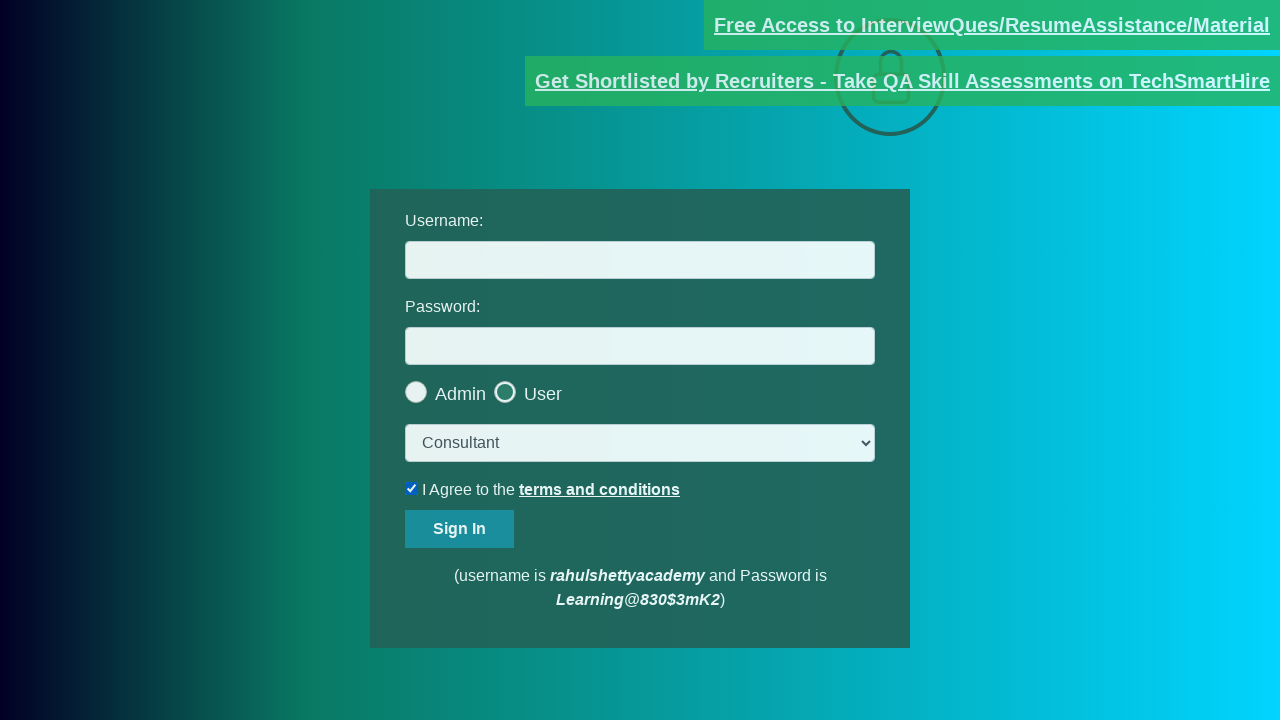

Unchecked terms checkbox at (412, 488) on #terms
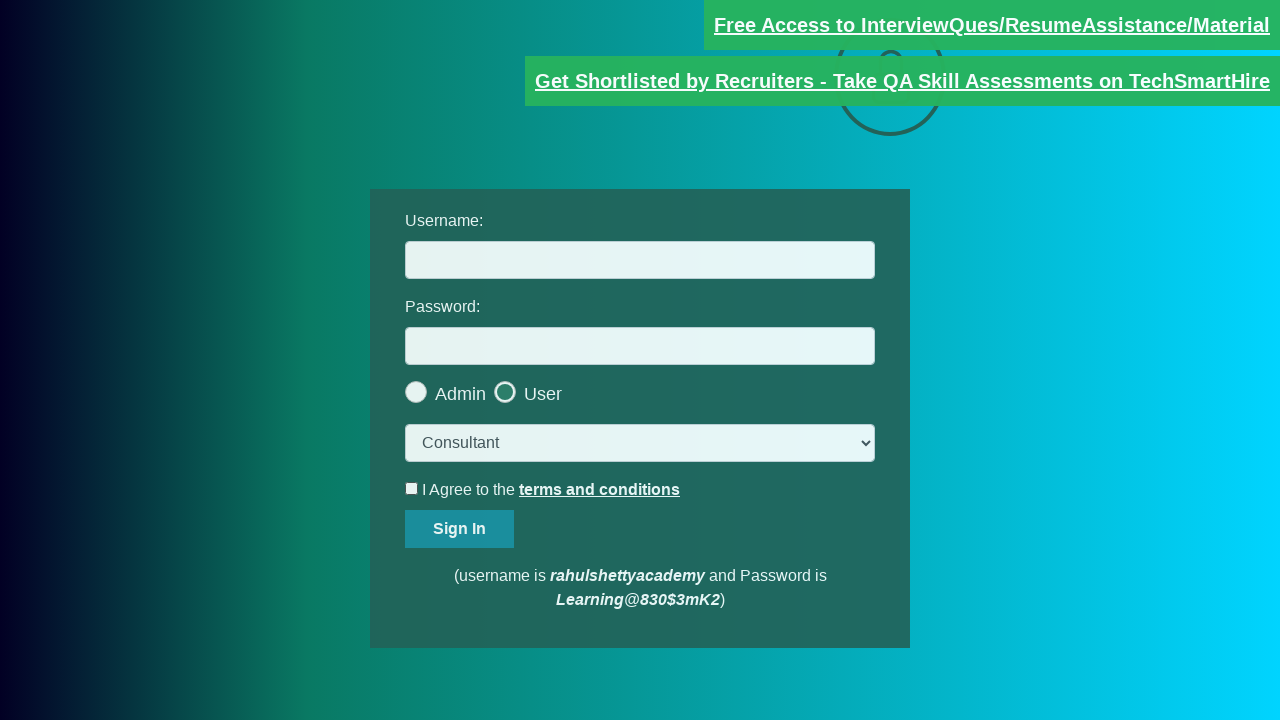

Verified document link has 'blinkingText' class attribute
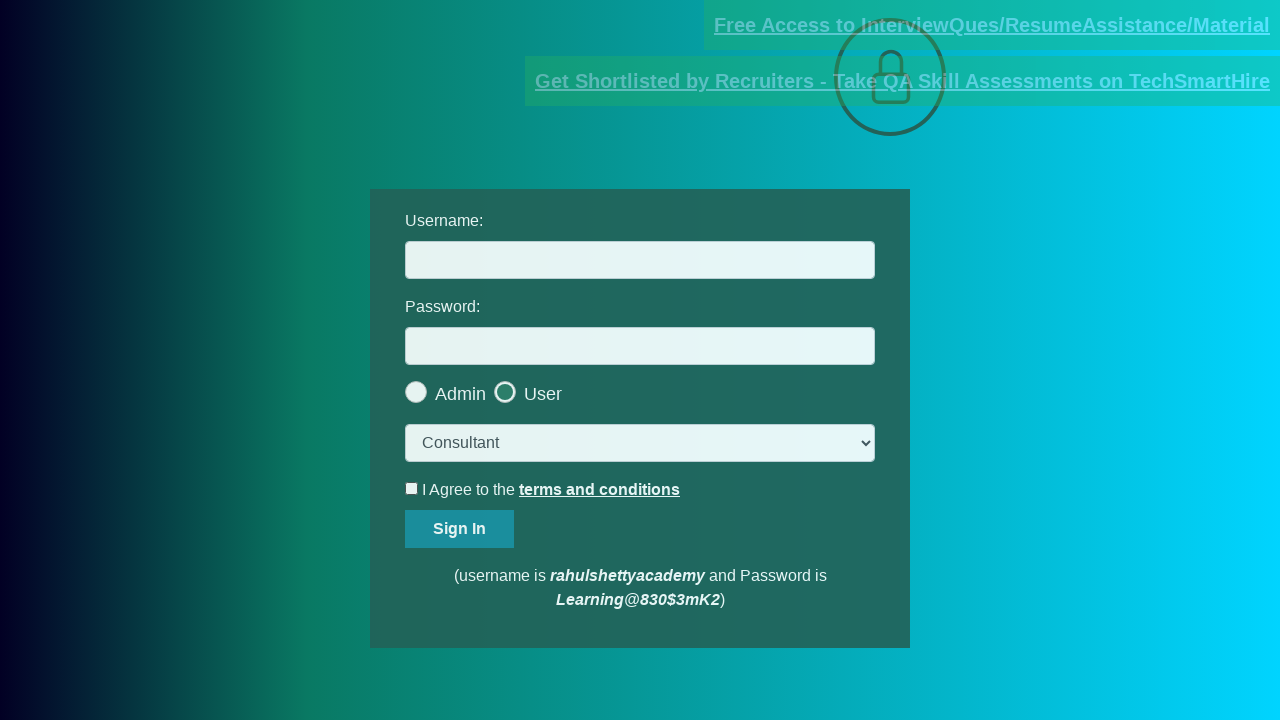

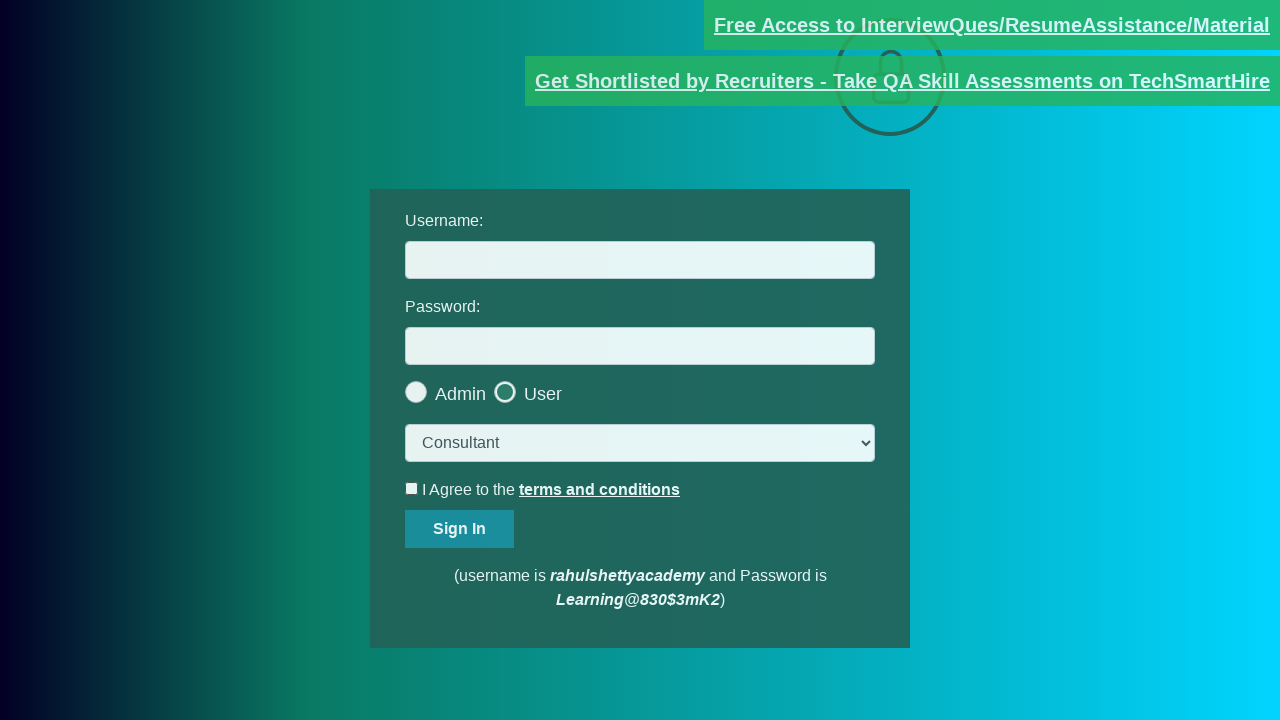